Tests the DataTables editor CRUD functionality by creating a new entry with form fields, verifying its creation, then deleting it and verifying the deletion

Starting URL: https://editor.datatables.net/

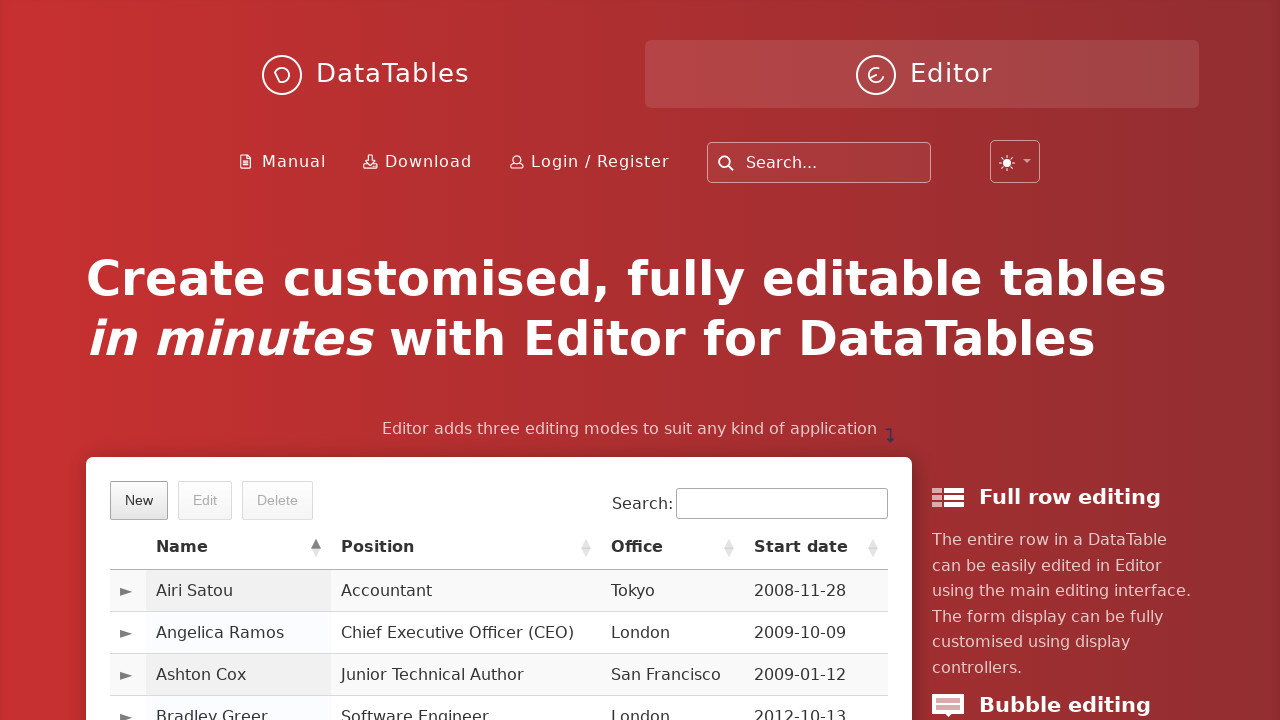

Clicked New button to open create form at (139, 500) on button.dt-button.buttons-create
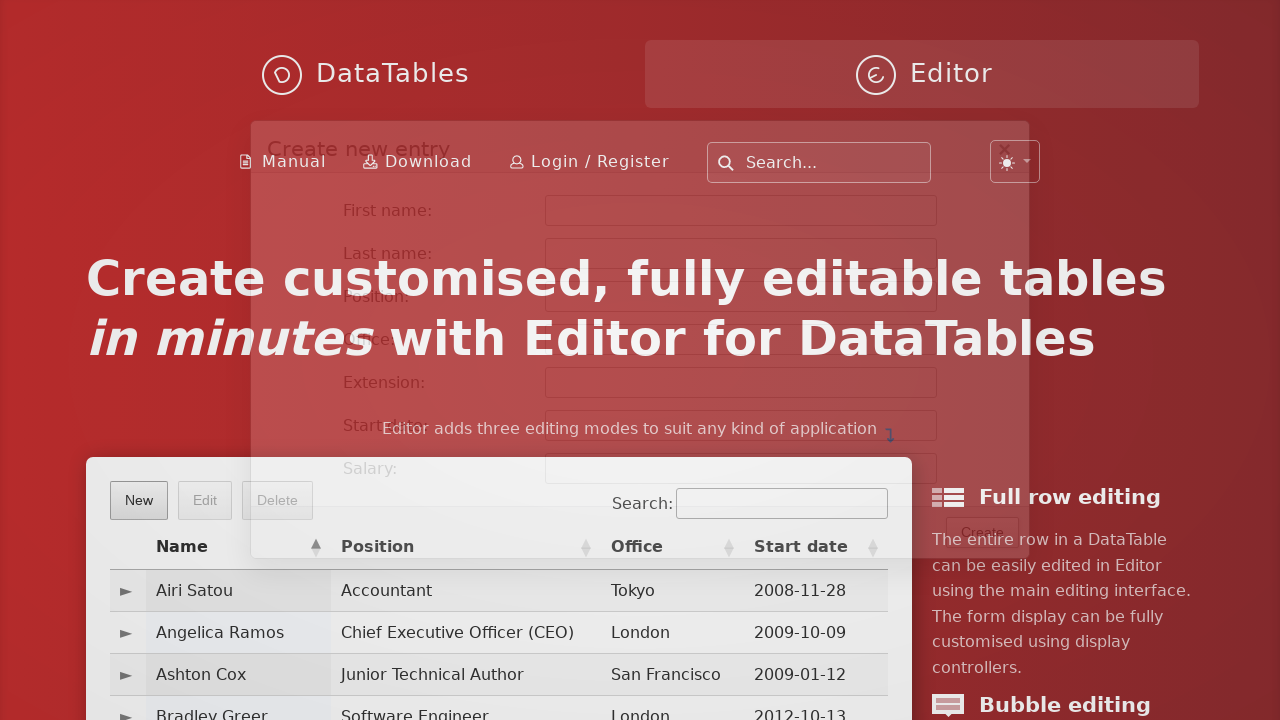

Filled first name field with 'Ahmet' on #DTE_Field_first_name
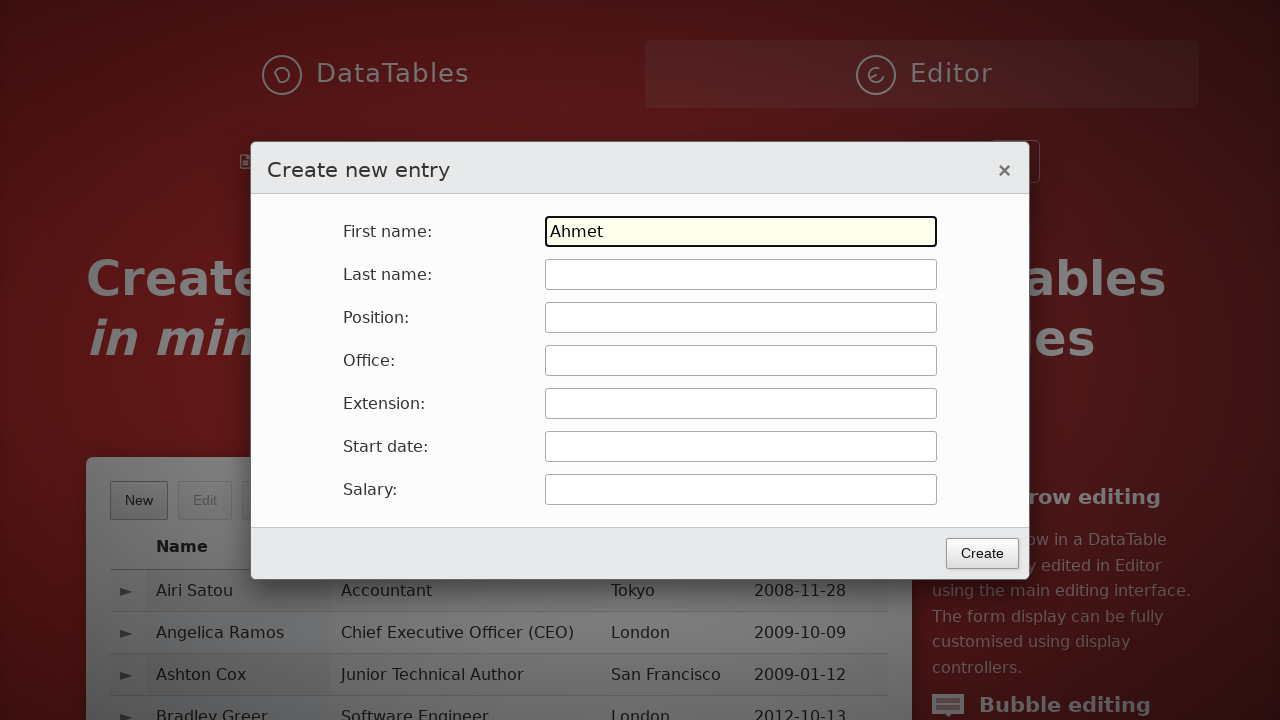

Pressed Tab to move to next field on #DTE_Field_first_name
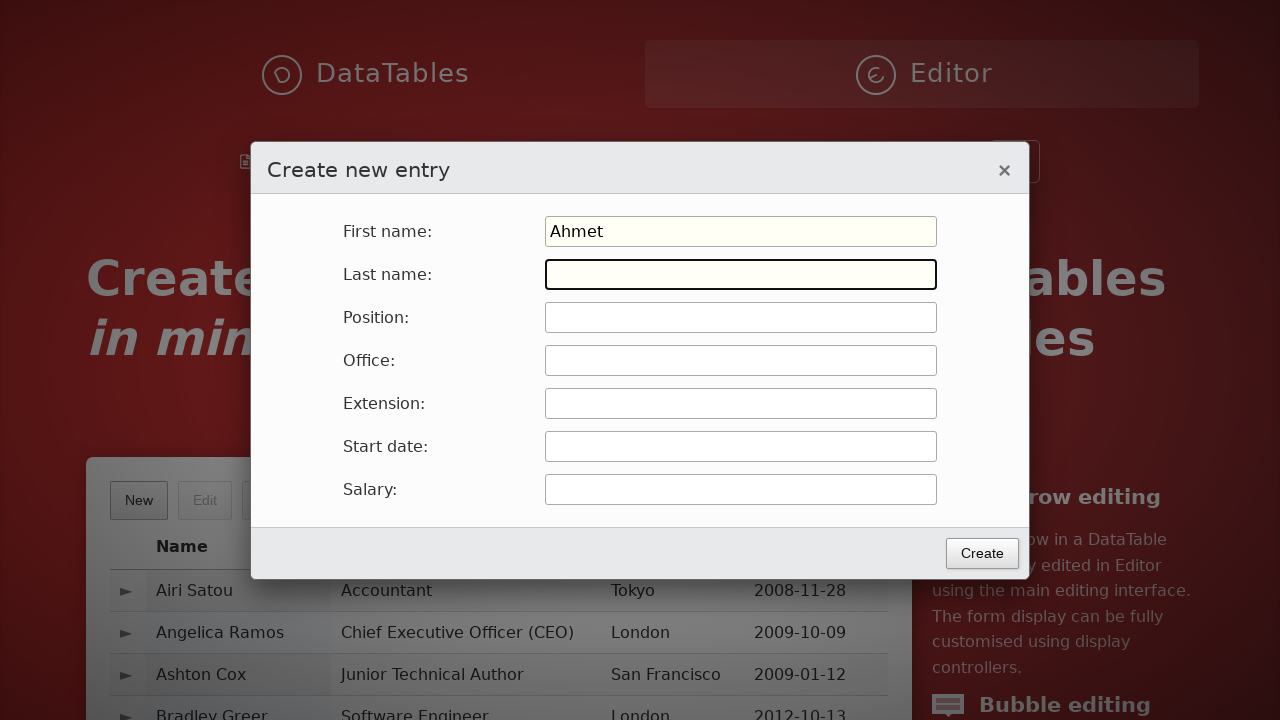

Typed 'Ates' in last name field
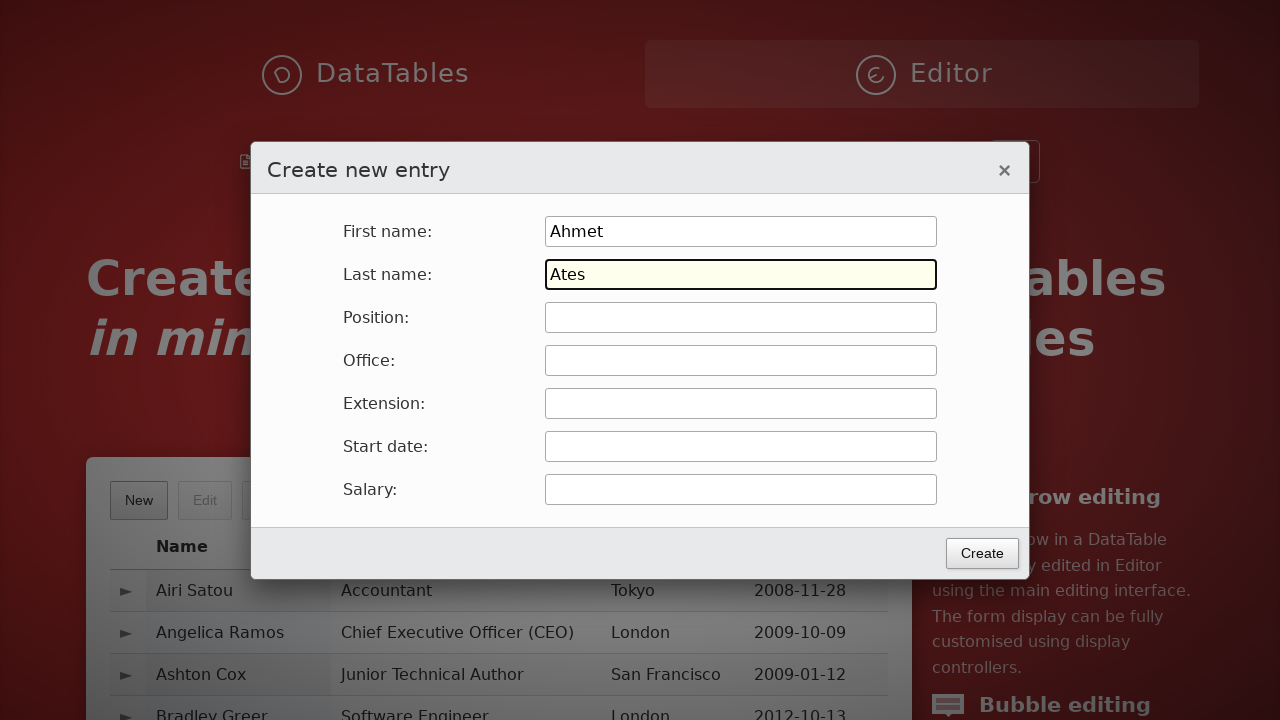

Pressed Tab to move to next field
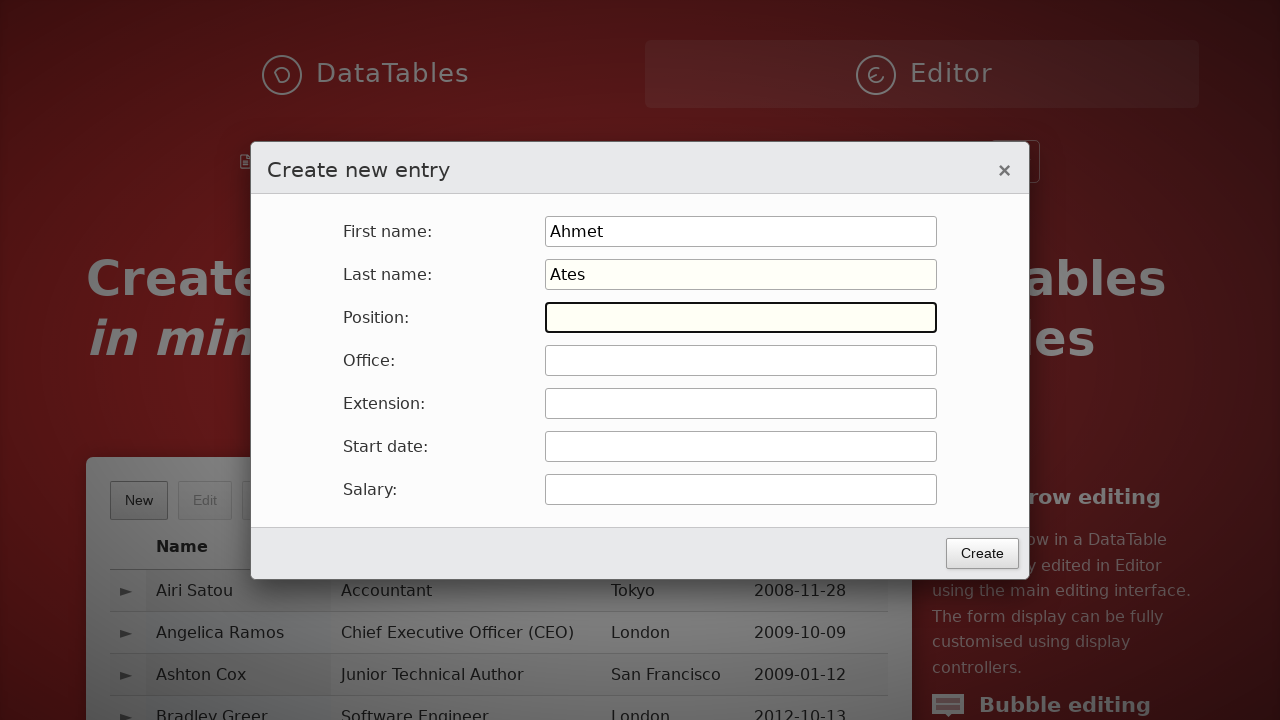

Typed 'QA Engineer' in job title field
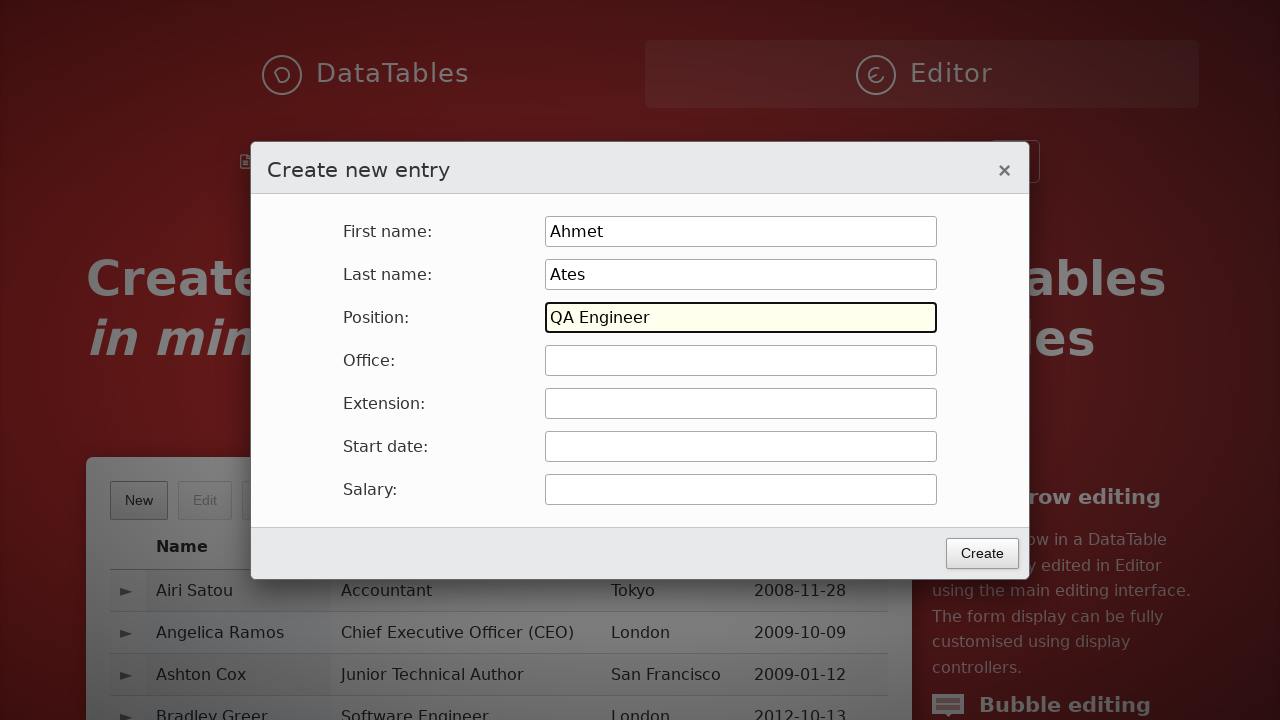

Pressed Tab to move to next field
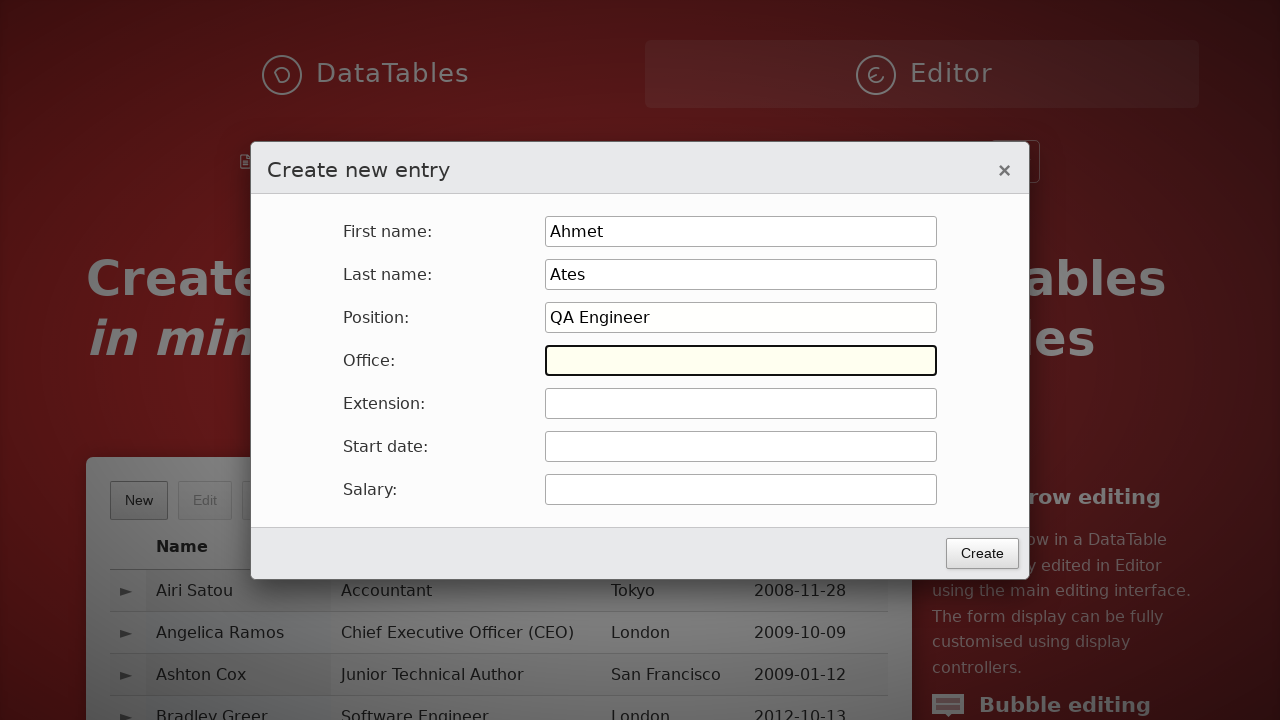

Typed 'Izmir' in location field
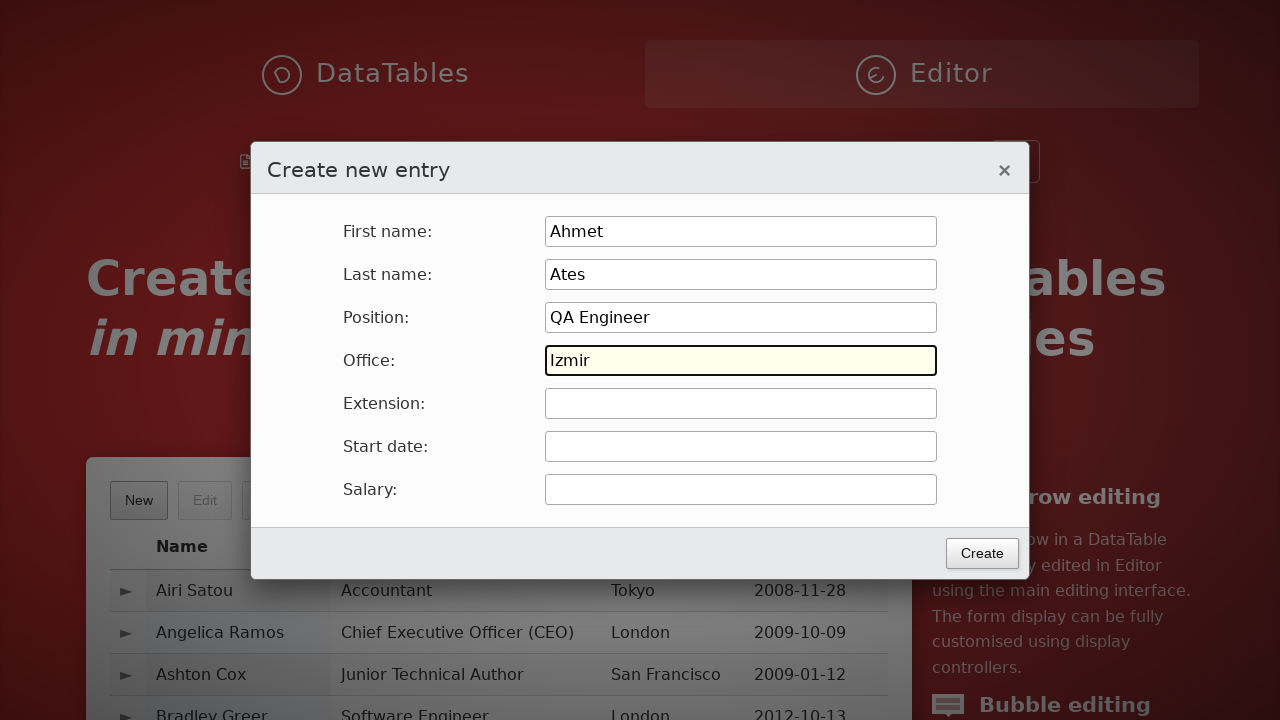

Pressed Tab to move to next field
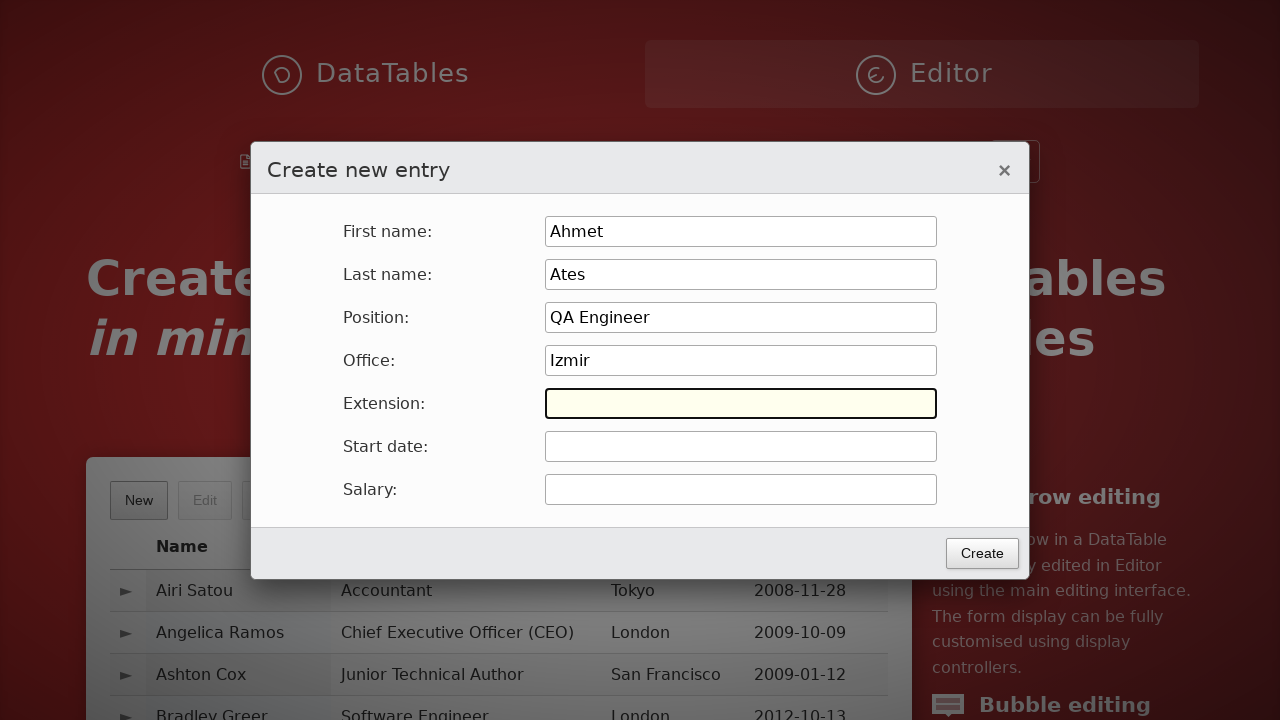

Typed '4' in numeric field
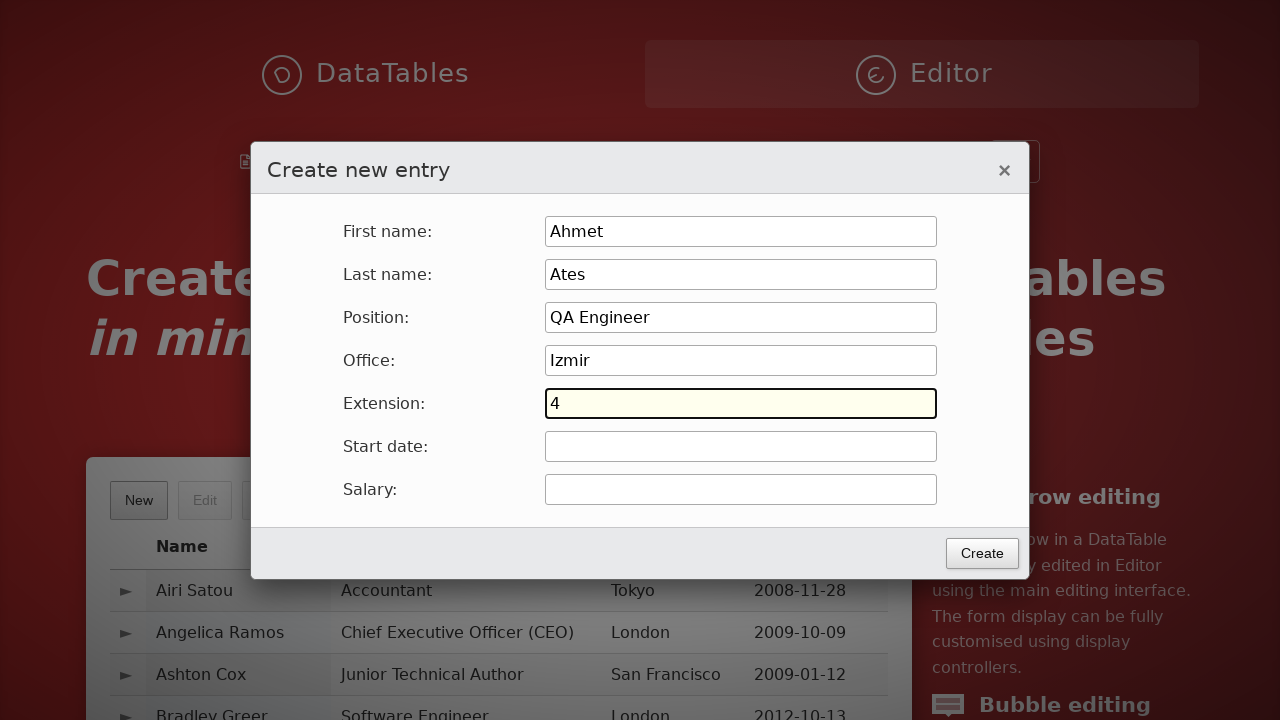

Pressed Tab to move to next field
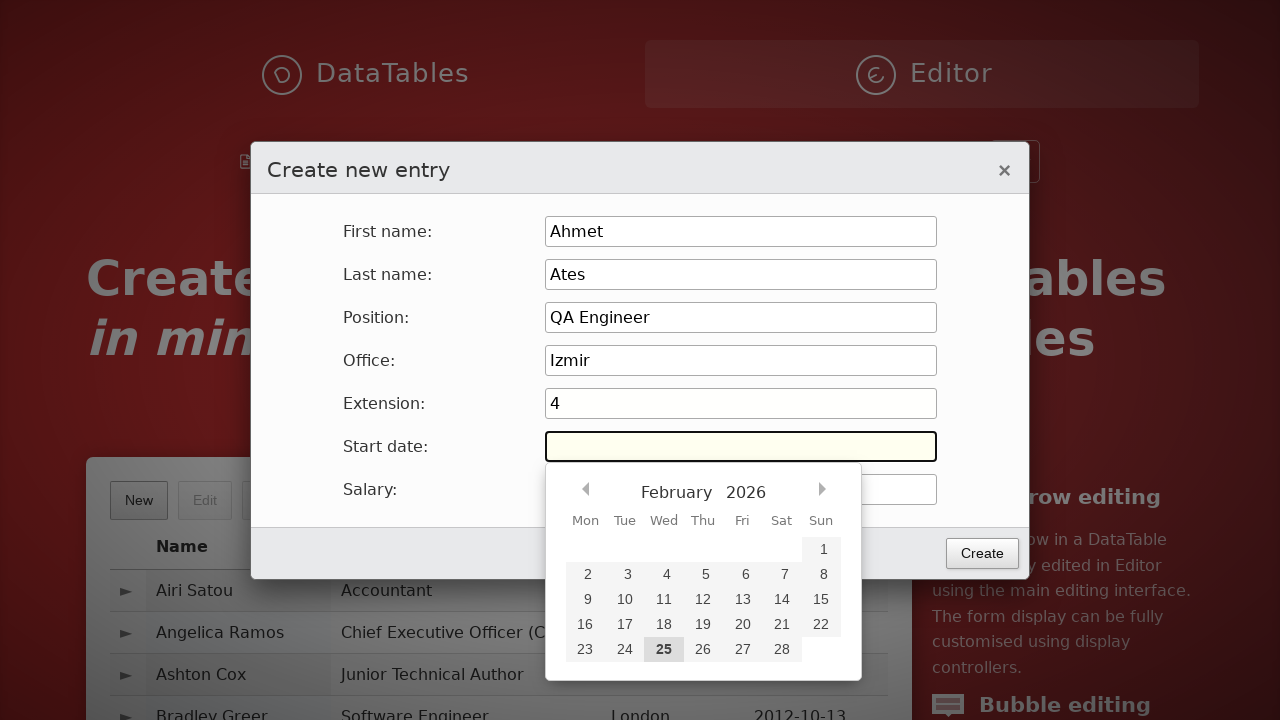

Typed '2022-12-29' in date field
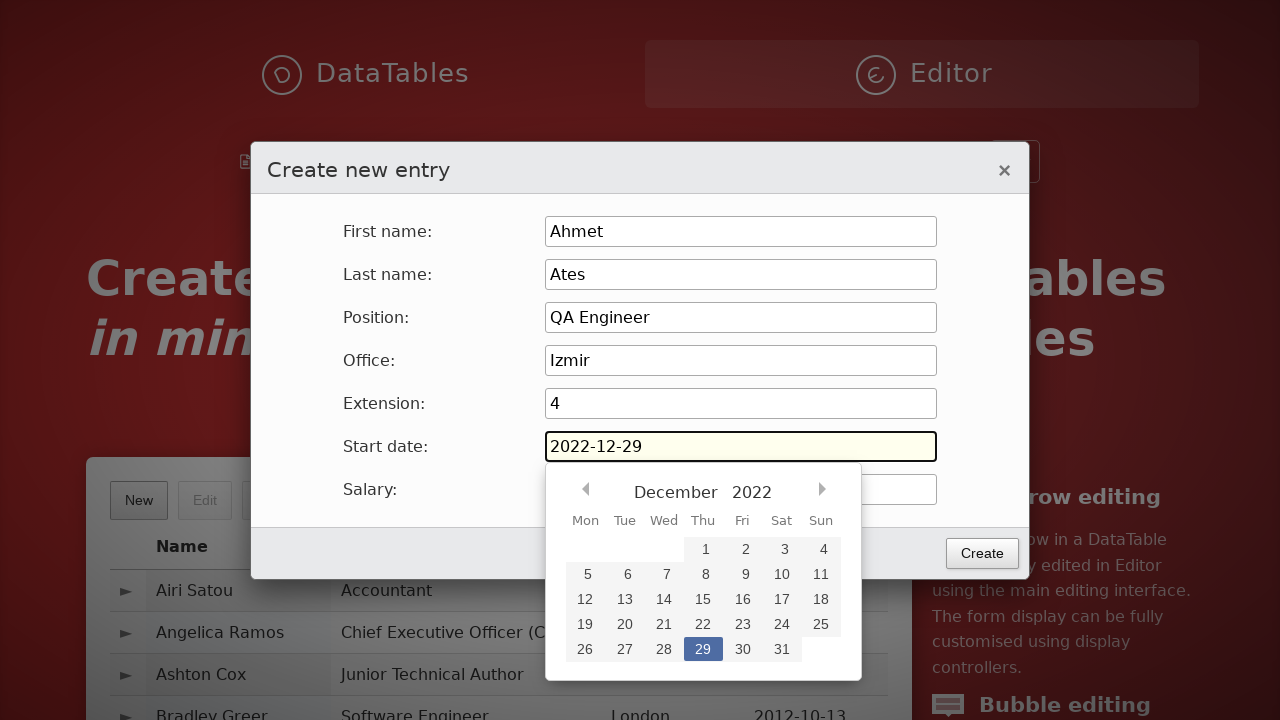

Pressed Tab to move to next field
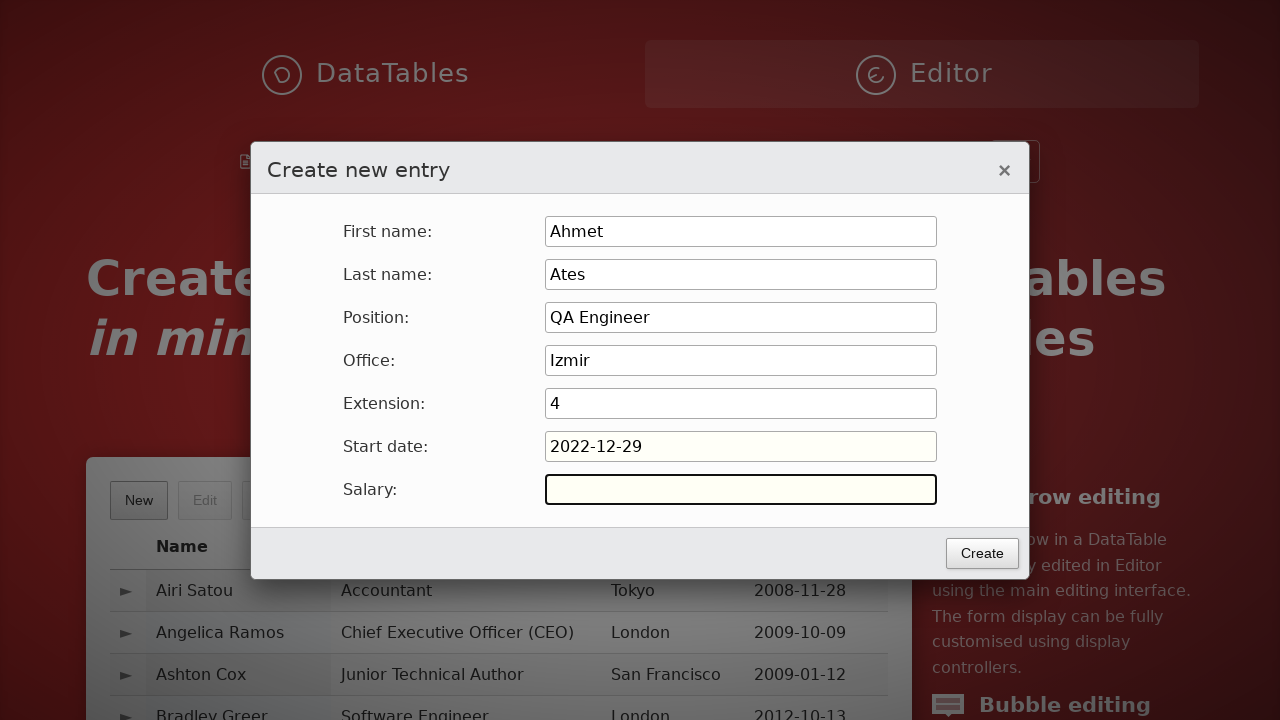

Typed '10000' in salary field
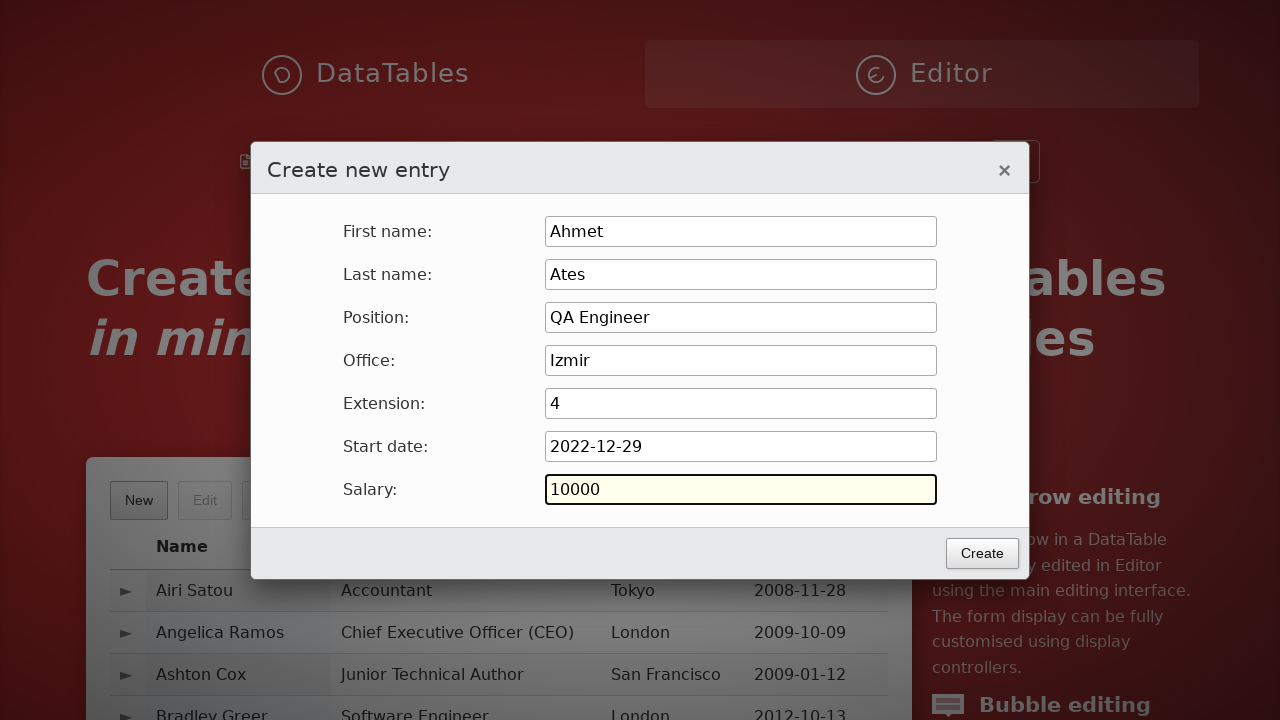

Pressed Enter to submit the form
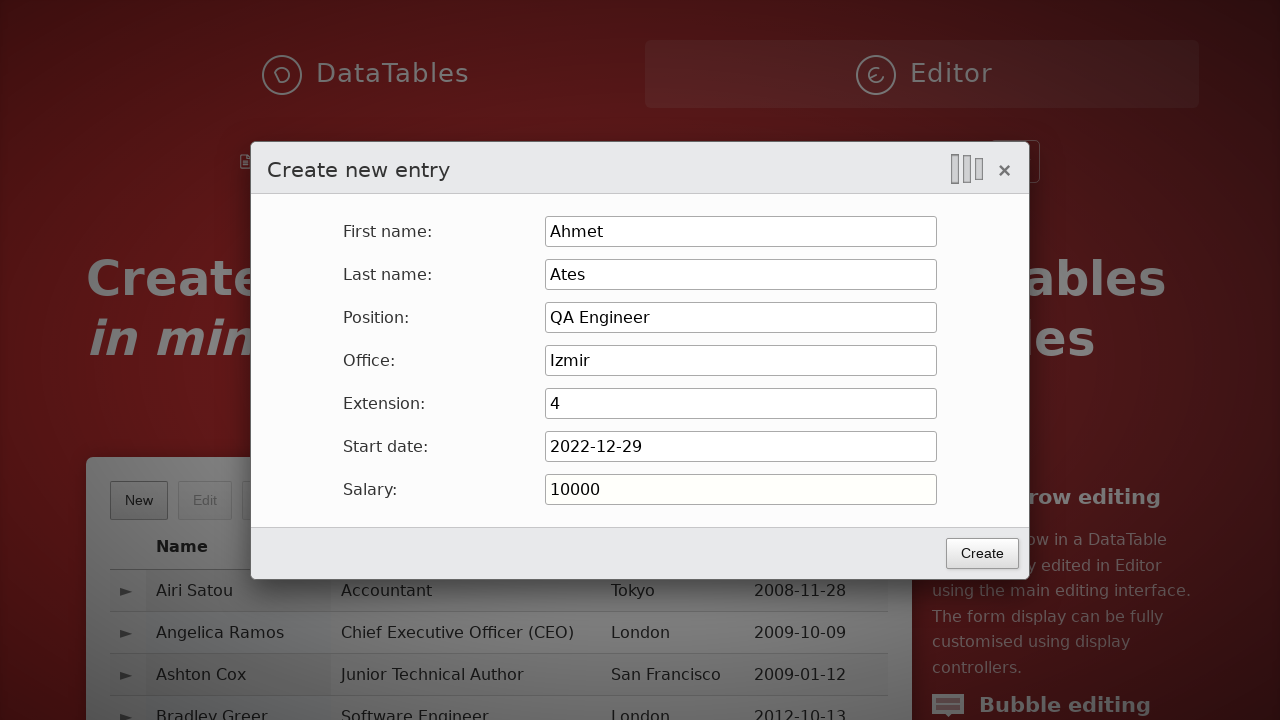

Waited for entry creation to complete
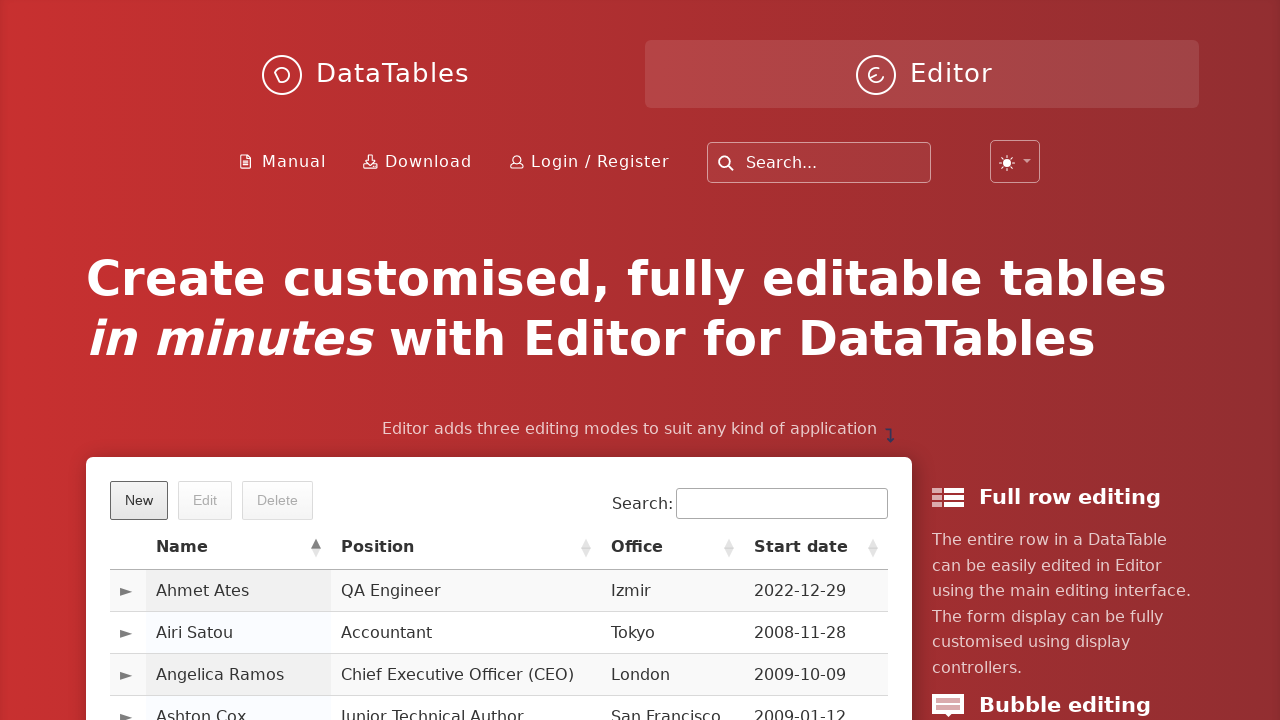

Filled search field with 'Ahmet Ates' on input[type='search']
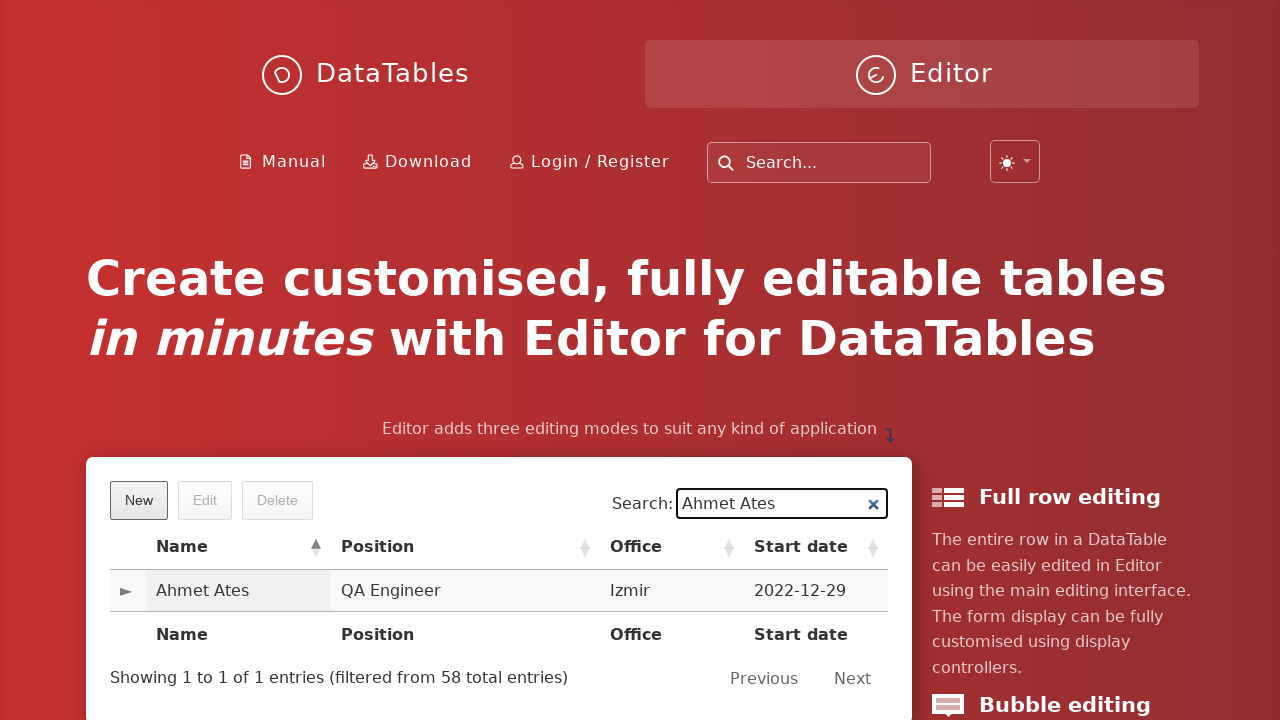

Waited for search results to load
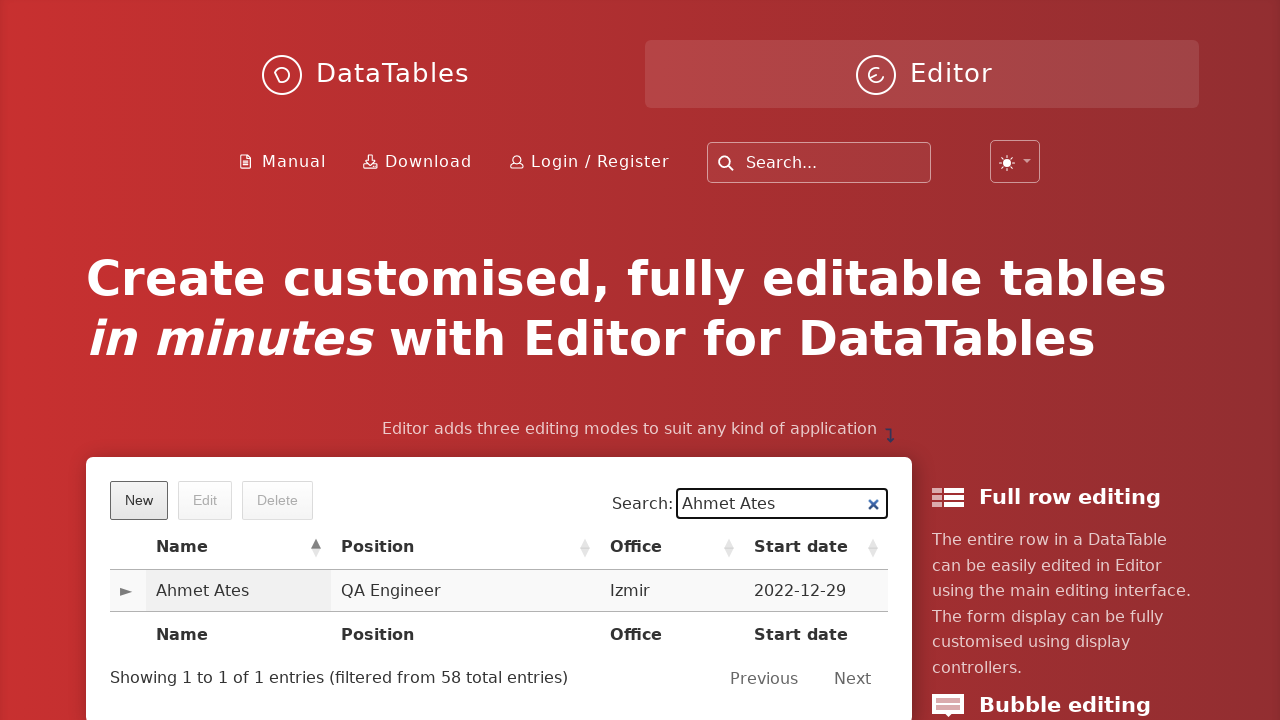

Located user element from search results
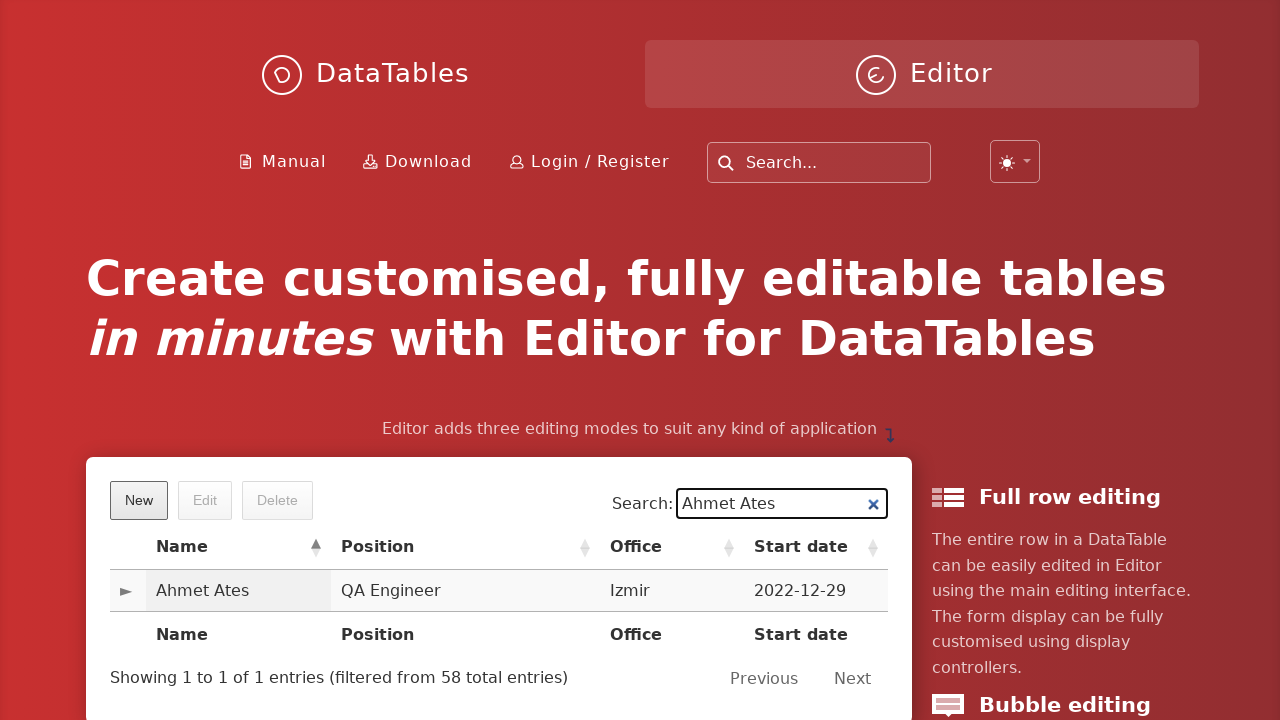

Verified user 'Ahmet Ates' was created successfully
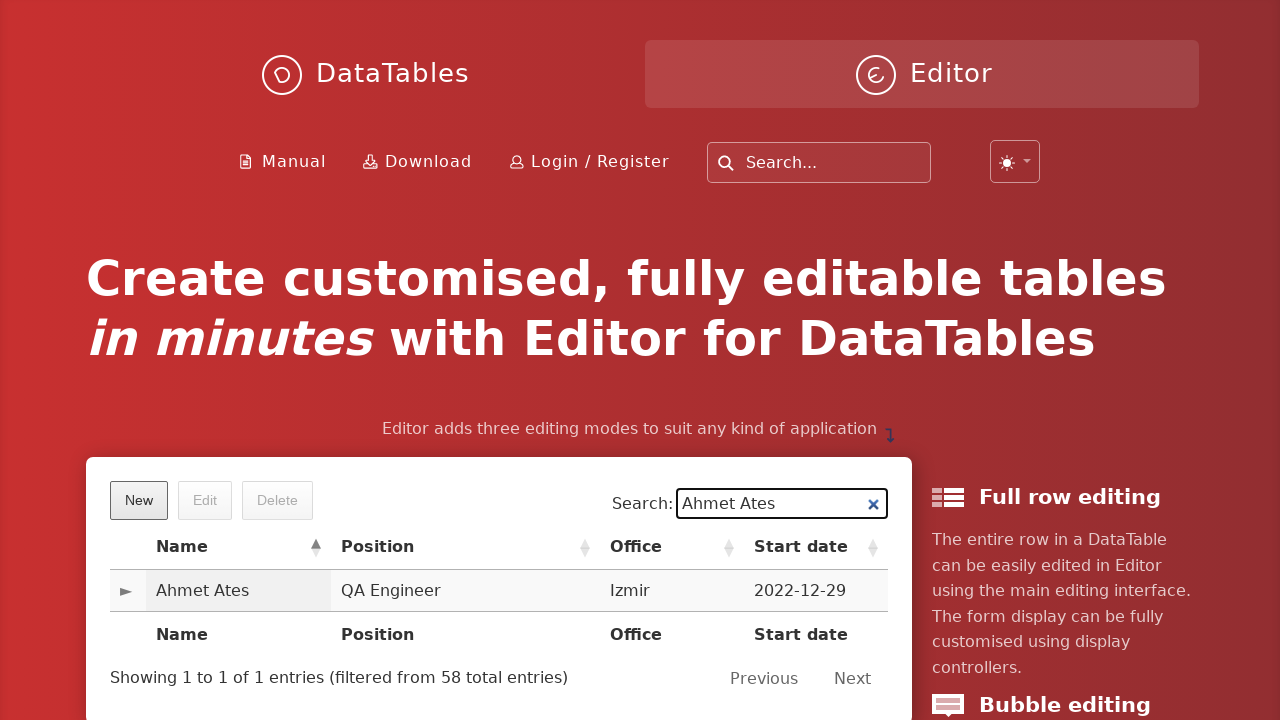

Clicked on the 'Ahmet Ates' entry row to select it at (499, 591) on tr:has-text('Ahmet Ates')
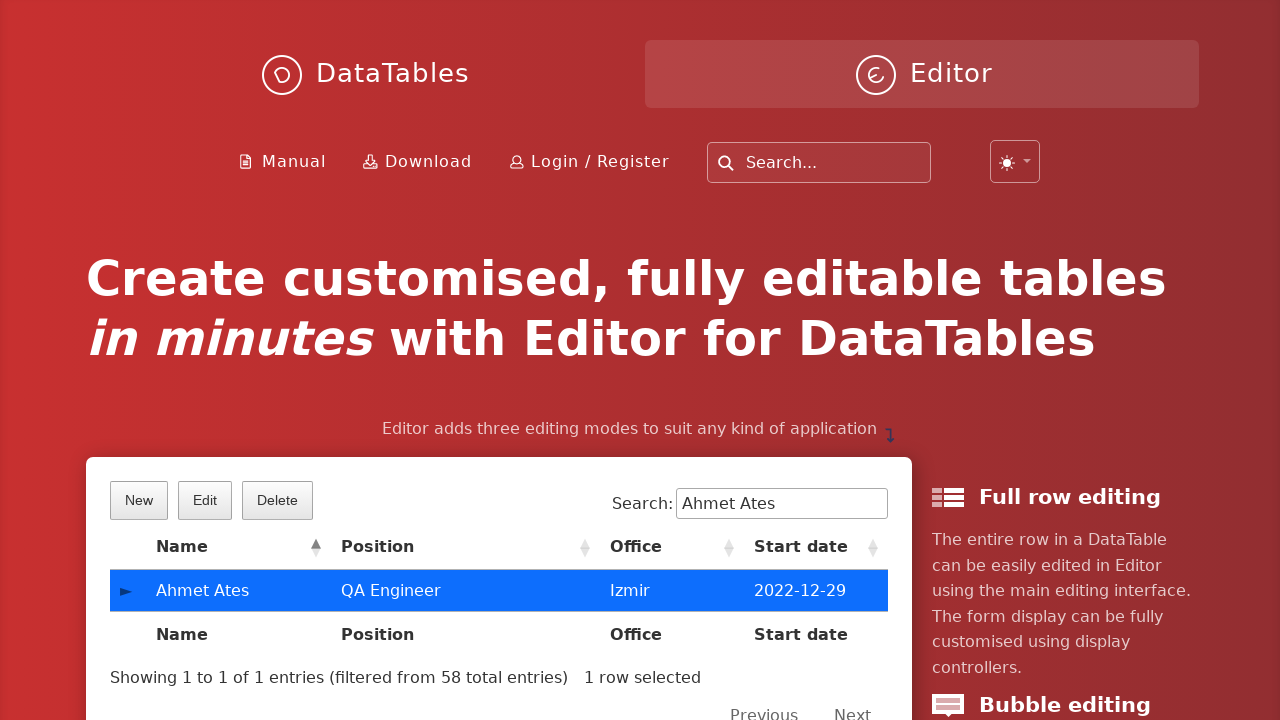

Clicked Delete button at (277, 500) on button:has-text('Delete')
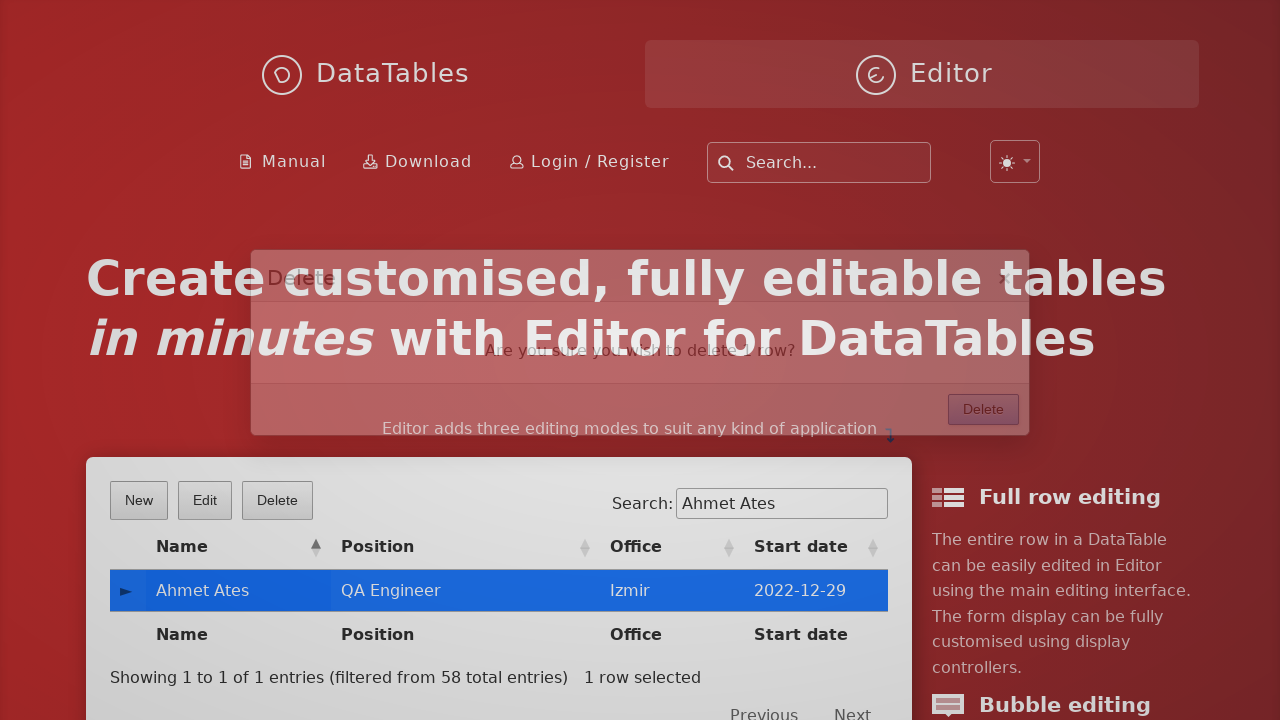

Confirmed deletion in the modal dialog at (984, 427) on div.DTE_Form_Buttons button:has-text('Delete')
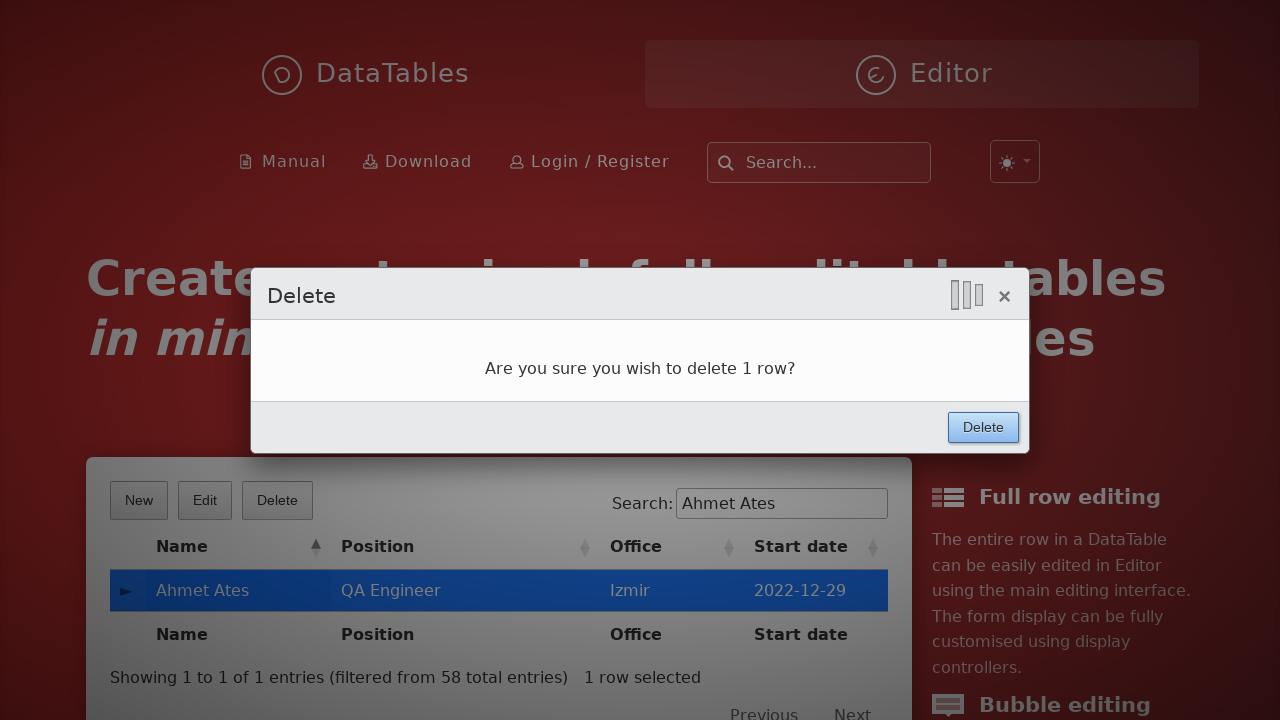

Waited for deletion to complete
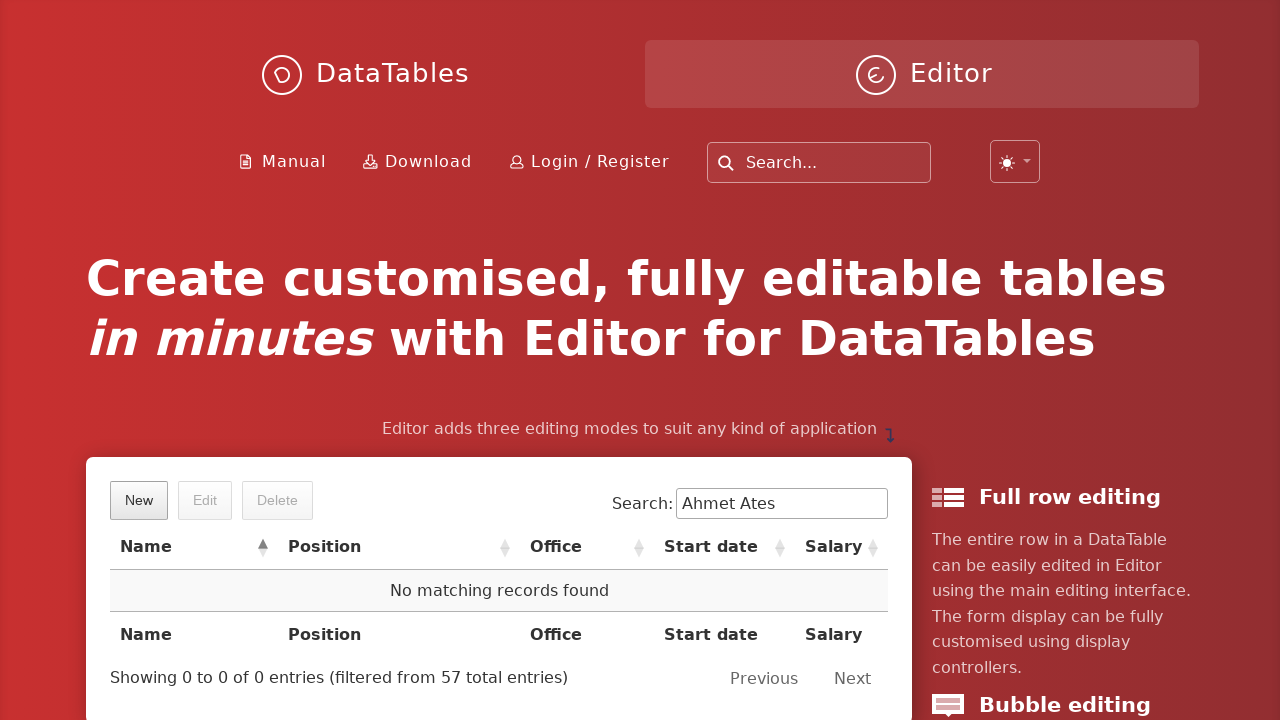

Located 'No matching records found' message
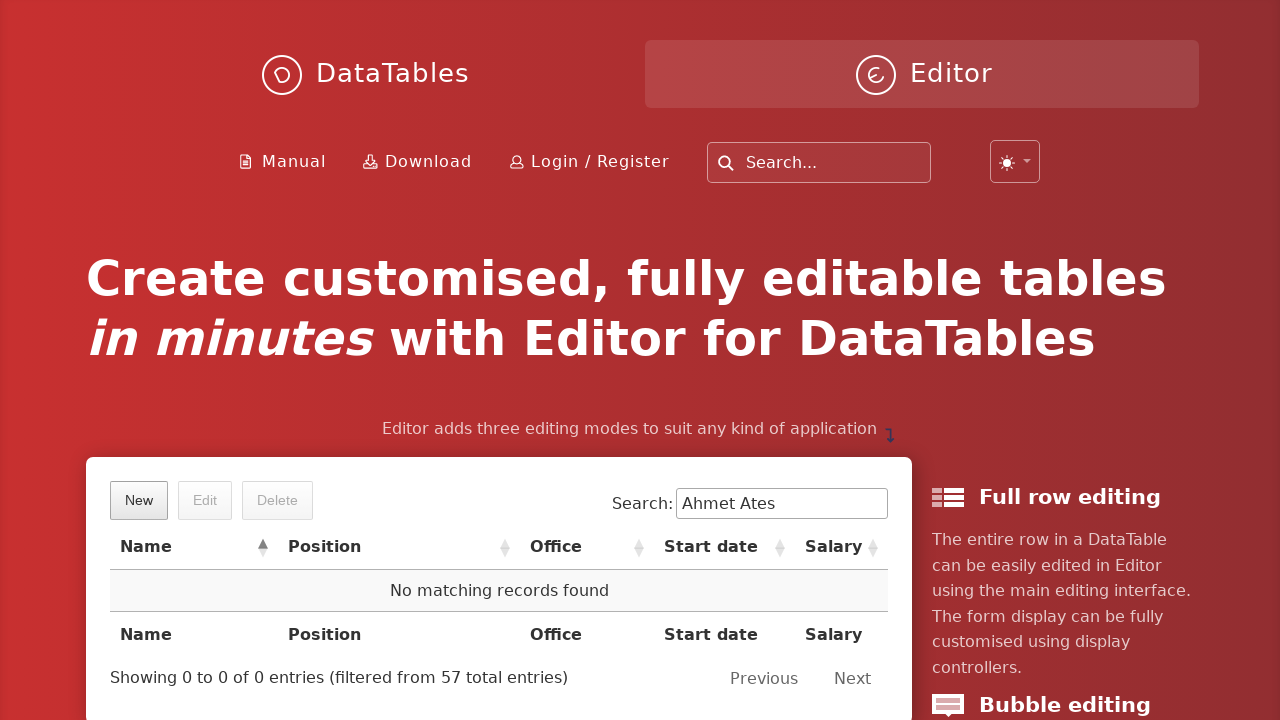

Verified user 'Ahmet Ates' was deleted successfully
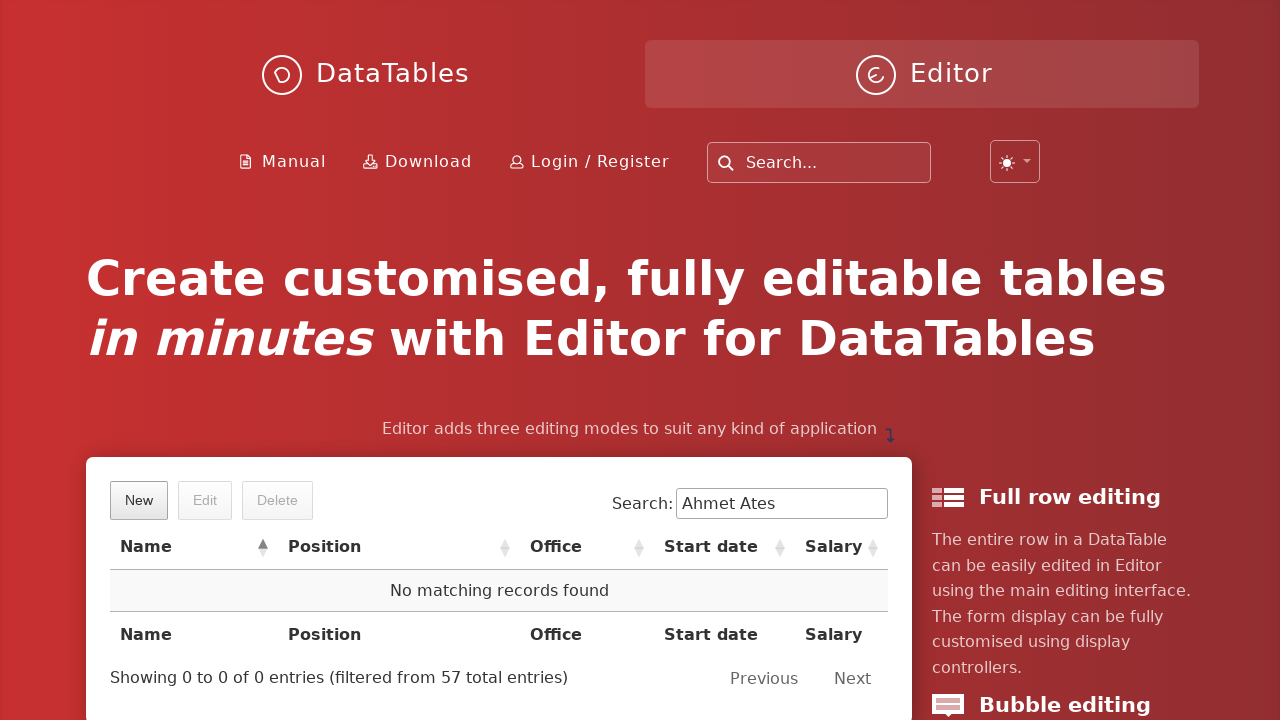

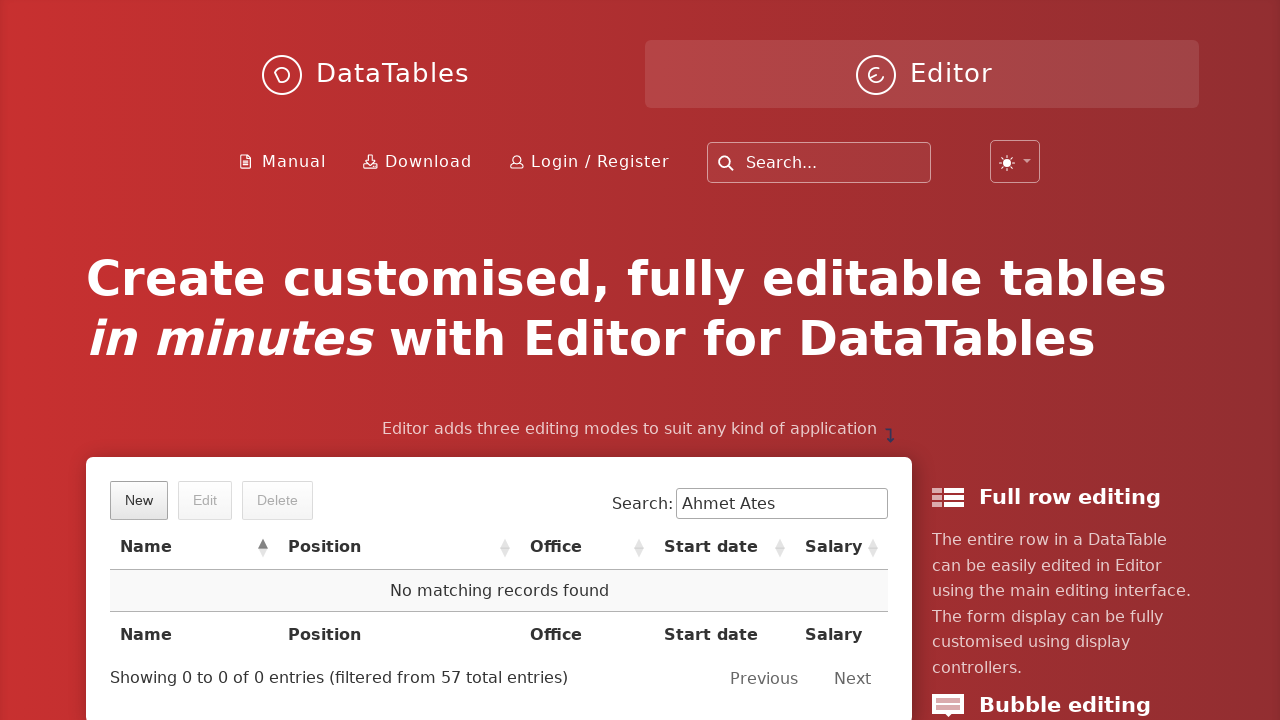